Tests user registration with shortest valid credentials (3-character username and 8-character password) on a demo form and verifies success message

Starting URL: https://anatoly-karpovich.github.io/demo-login-form/

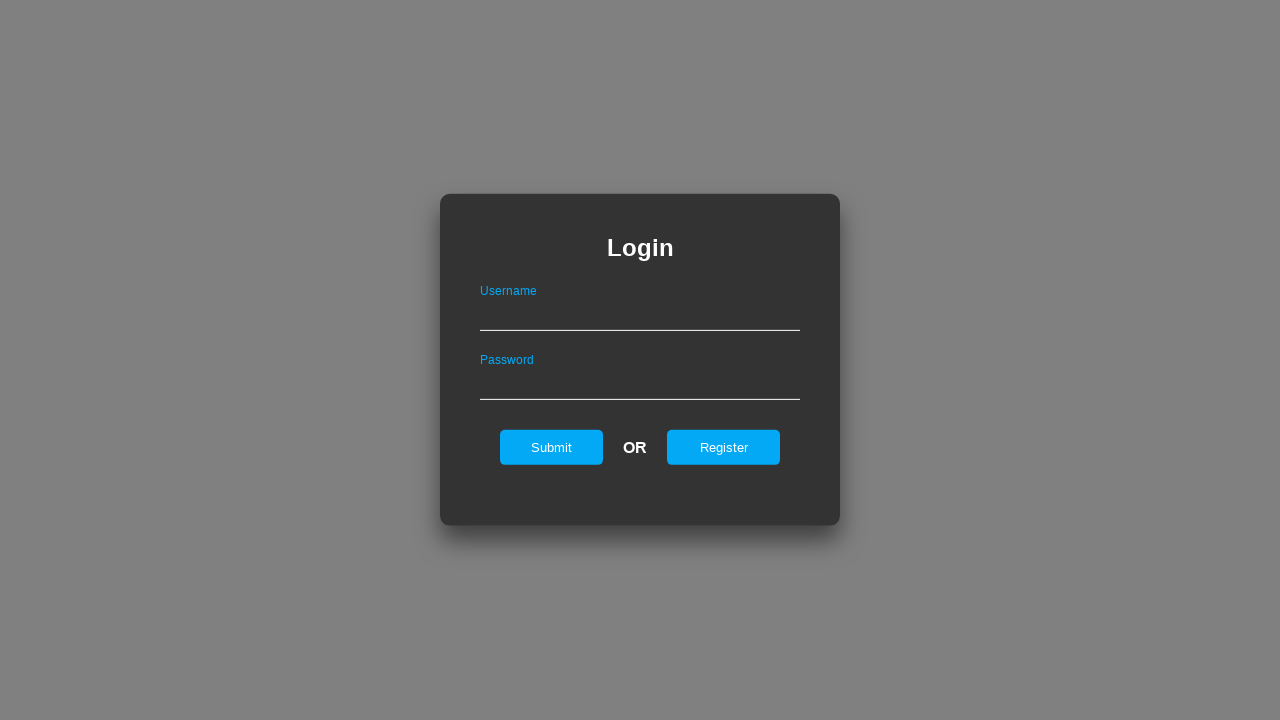

Clicked register link to open registration form at (724, 447) on #registerOnLogin
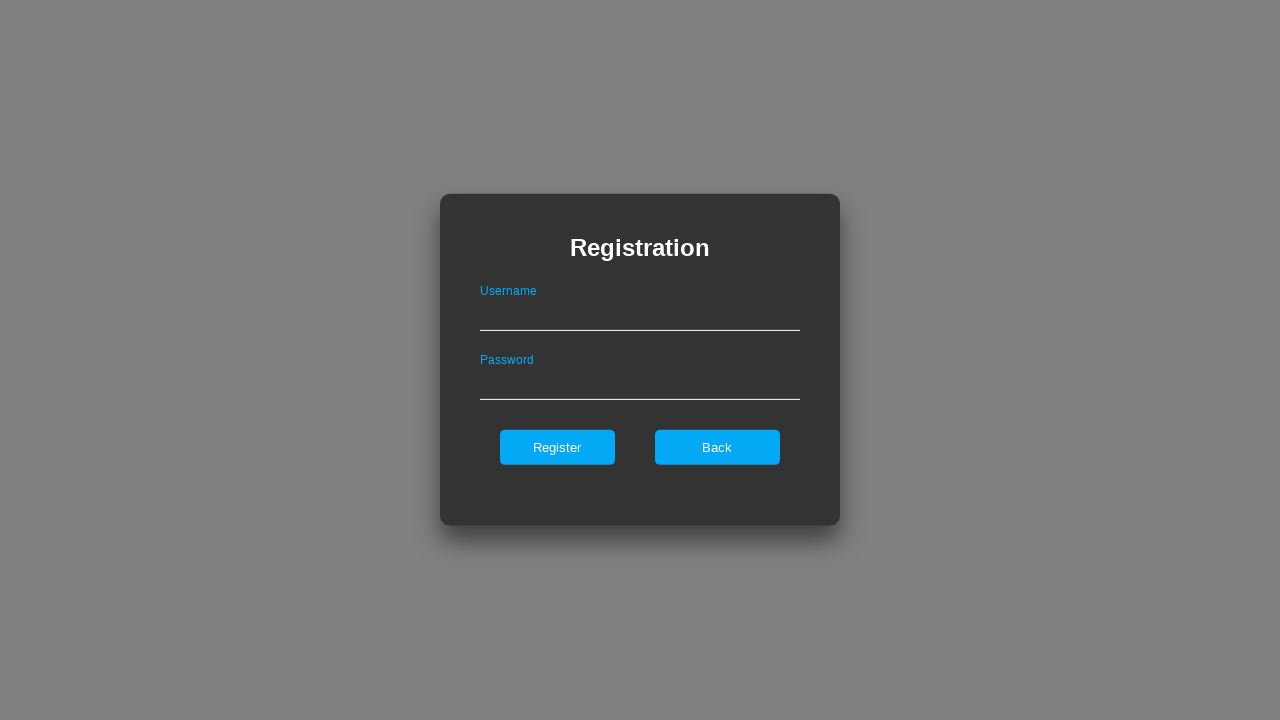

Filled username field with 'A1d' (3-character minimum) on #userNameOnRegister
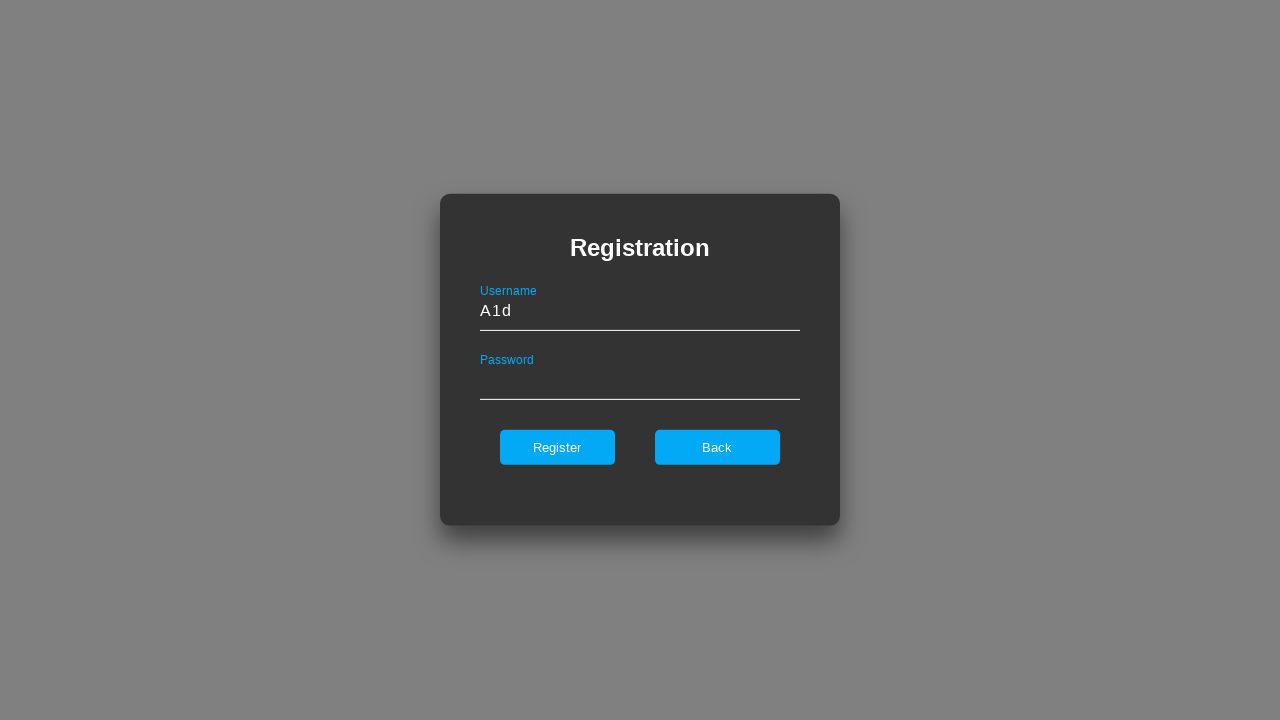

Filled password field with 'Passw0rd' (8-character minimum) on #passwordOnRegister
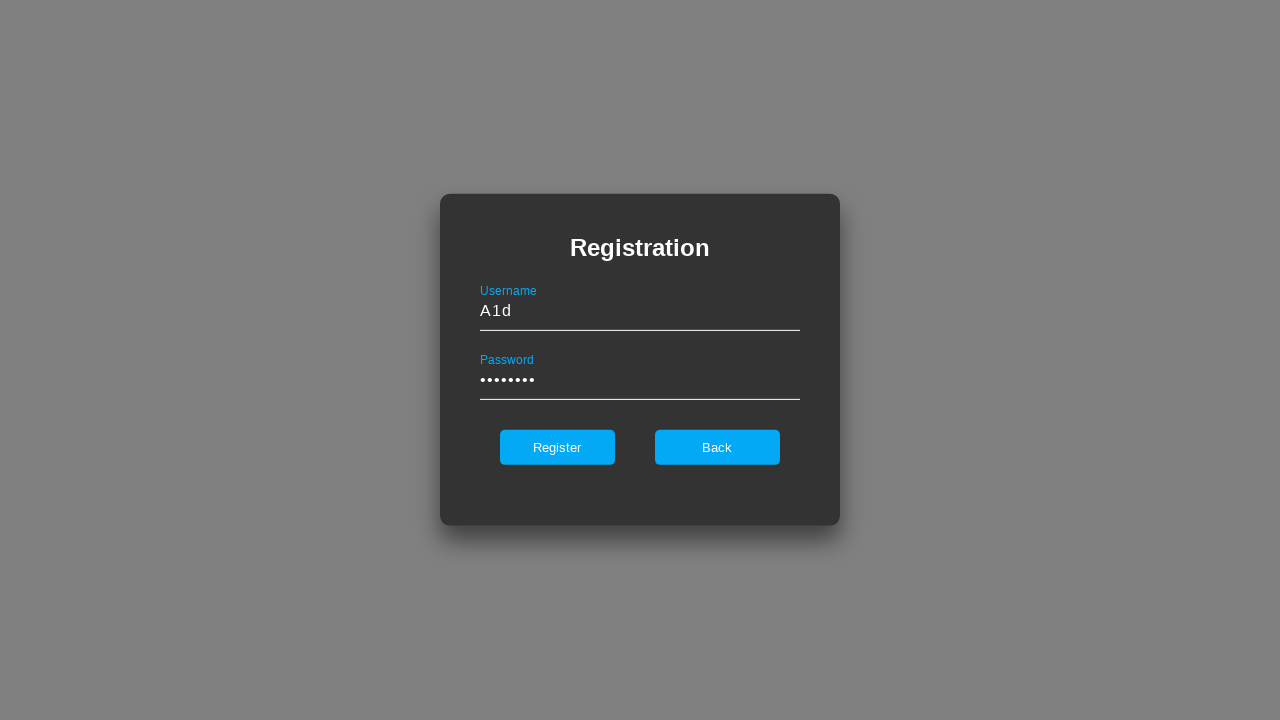

Clicked register button to submit form at (557, 447) on #register
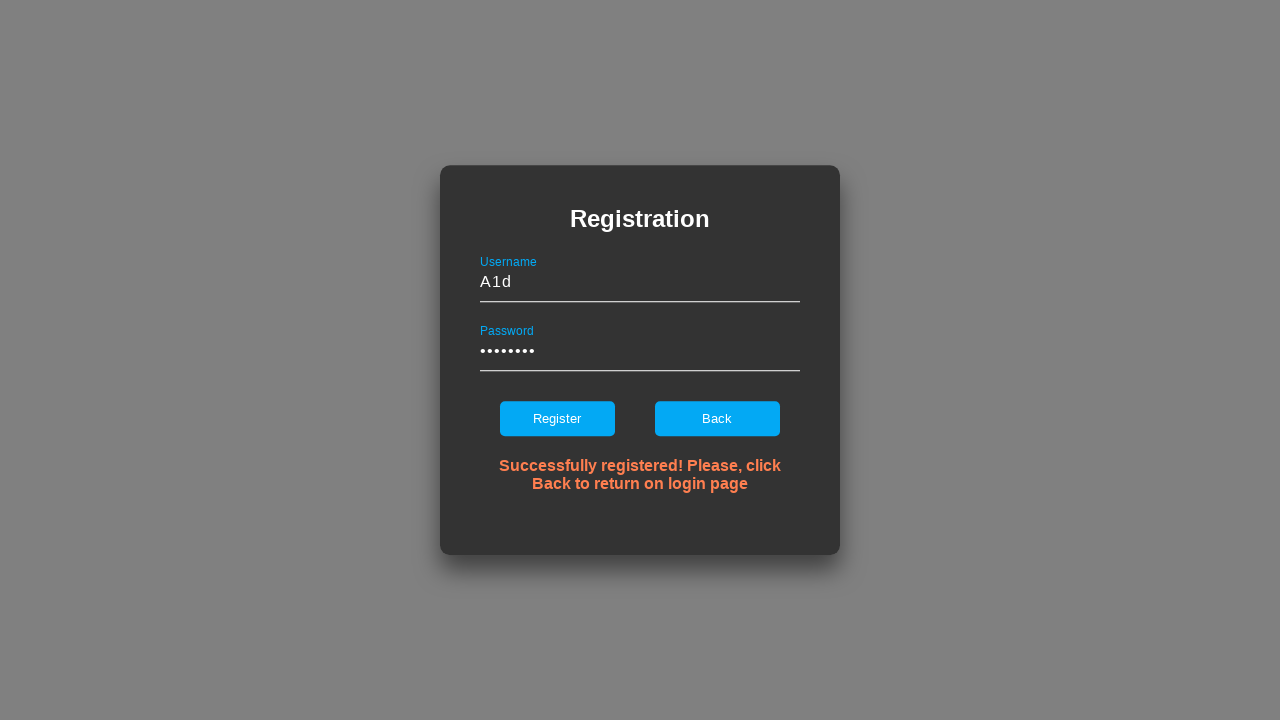

Verified success message: 'Successfully registered! Please, click Back to return on login page'
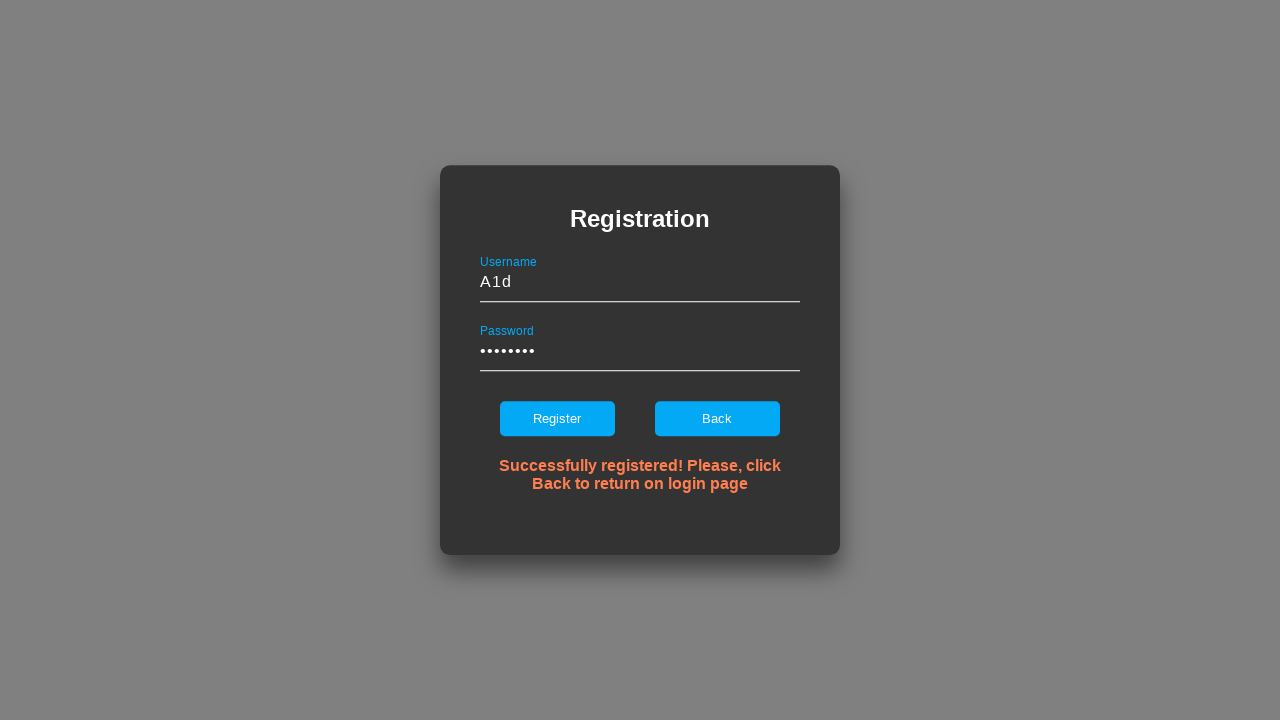

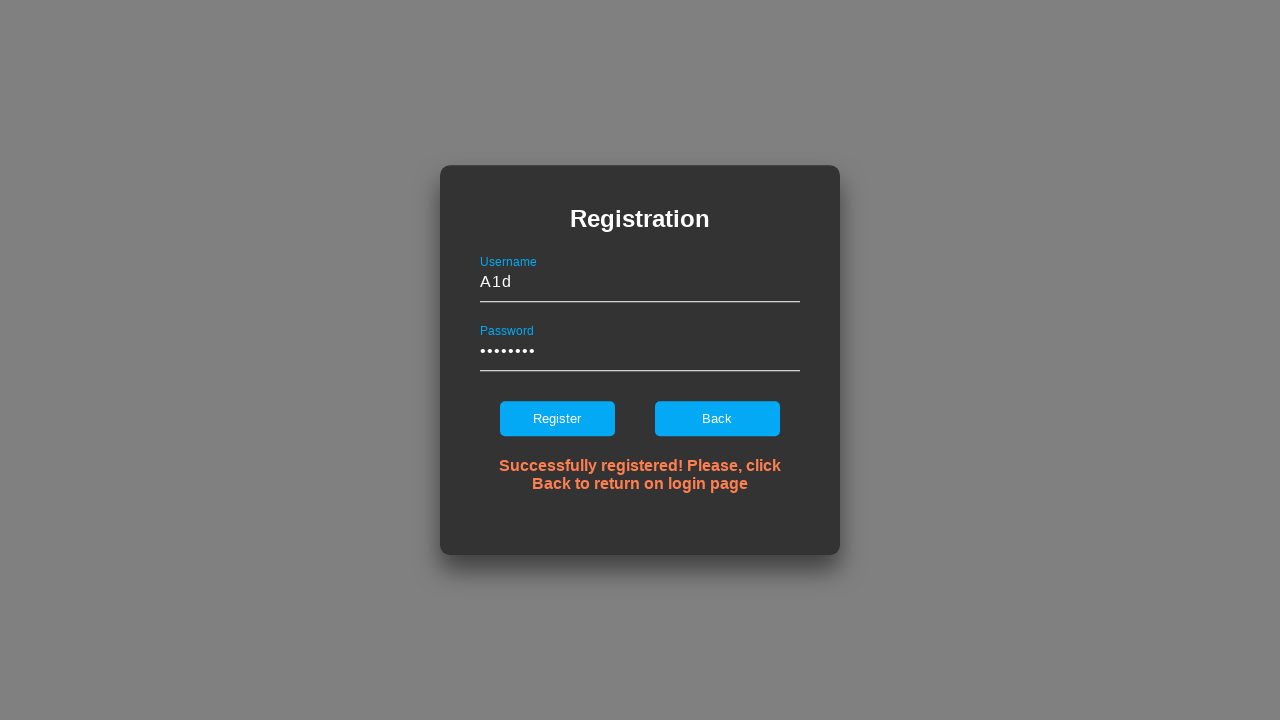